Reads two numbers from the page, calculates their sum, selects the result from a dropdown, and submits.

Starting URL: http://suninjuly.github.io/selects1.html

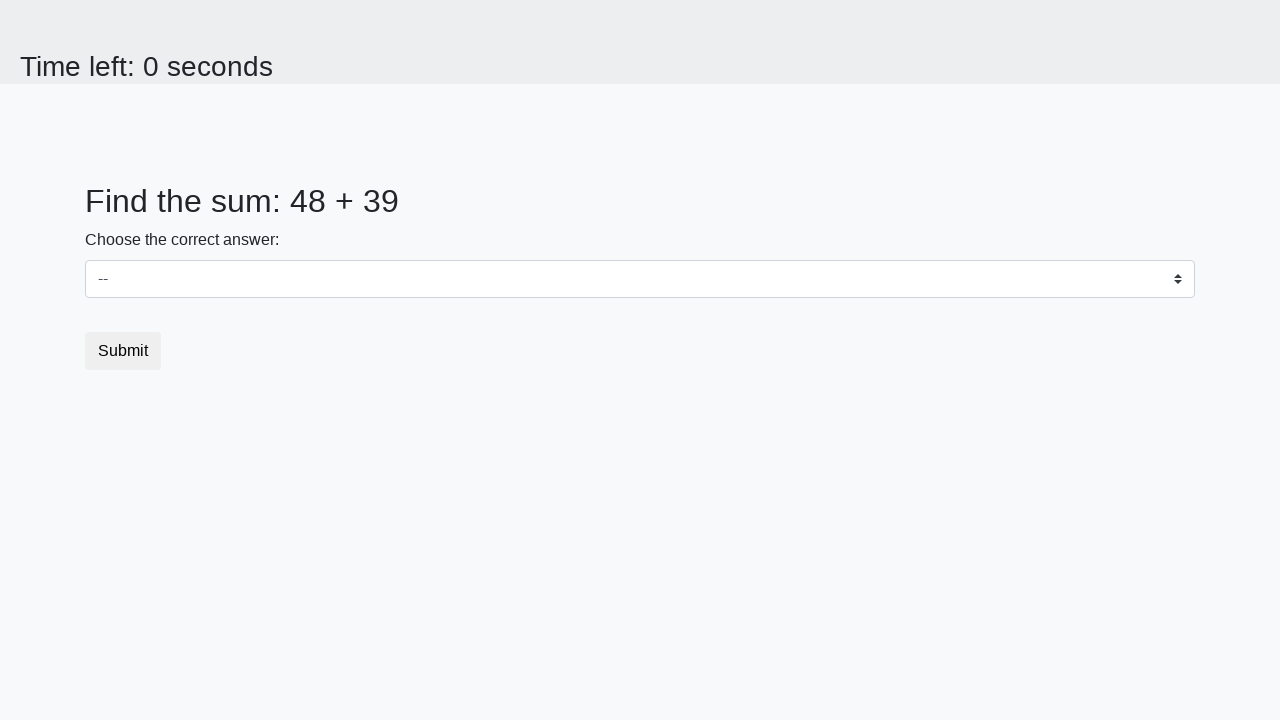

Retrieved first number from #num1 element
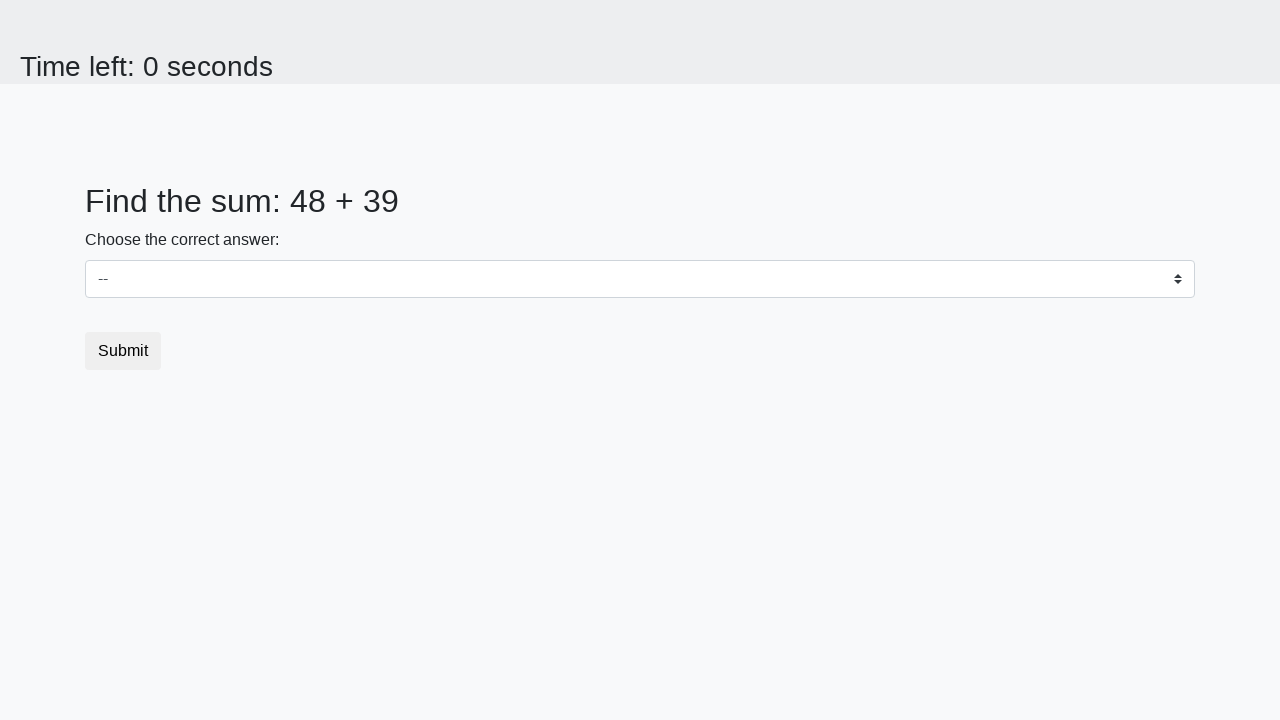

Retrieved second number from #num2 element
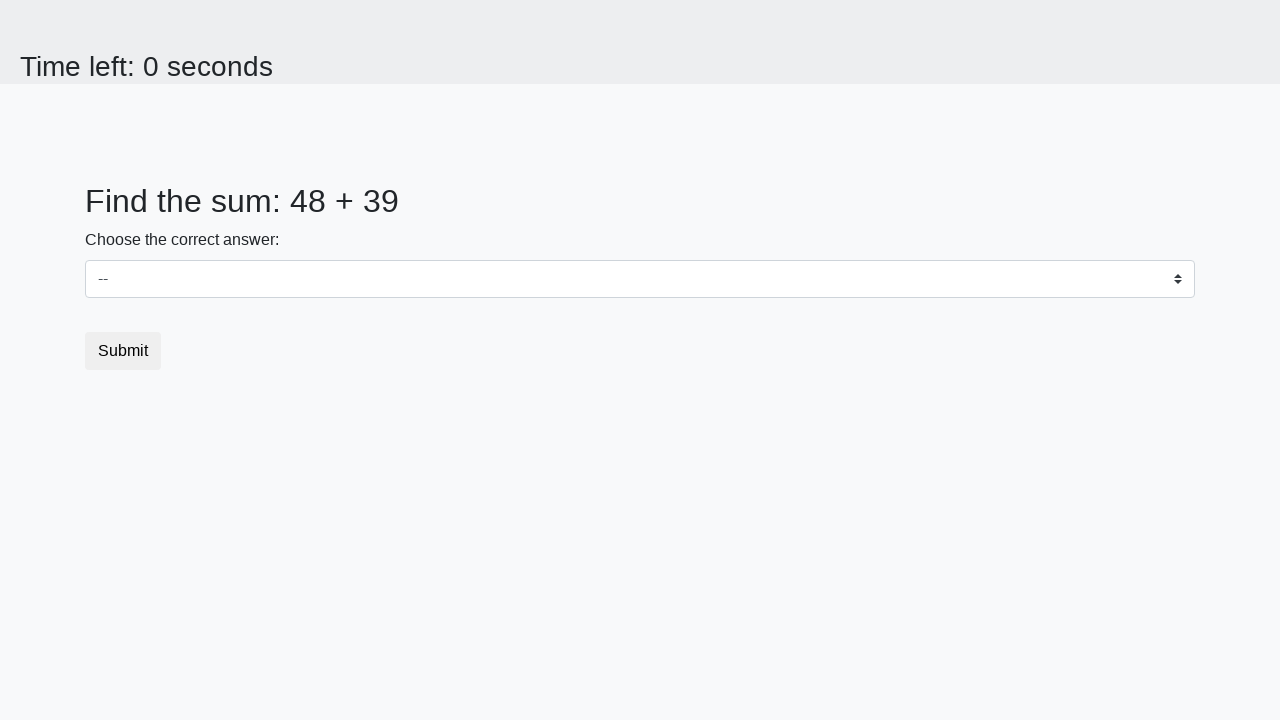

Calculated sum of 48 + 39 = 87
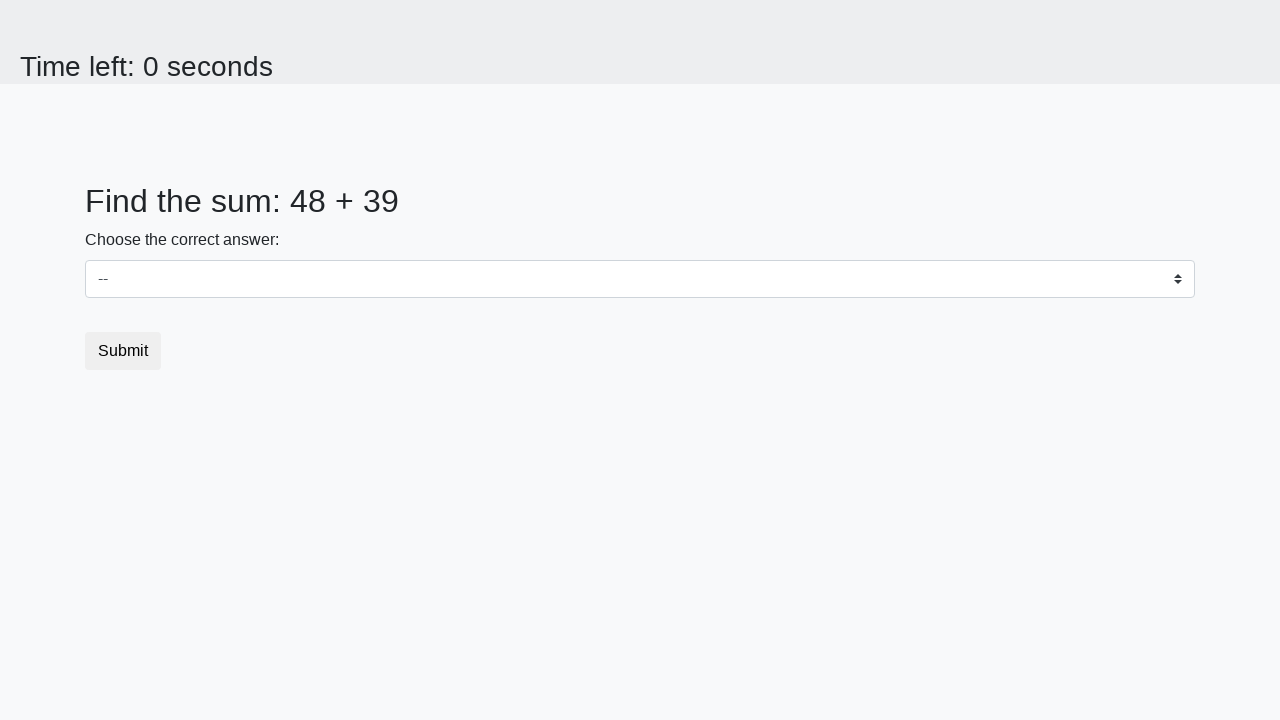

Selected calculated result '87' from dropdown on select
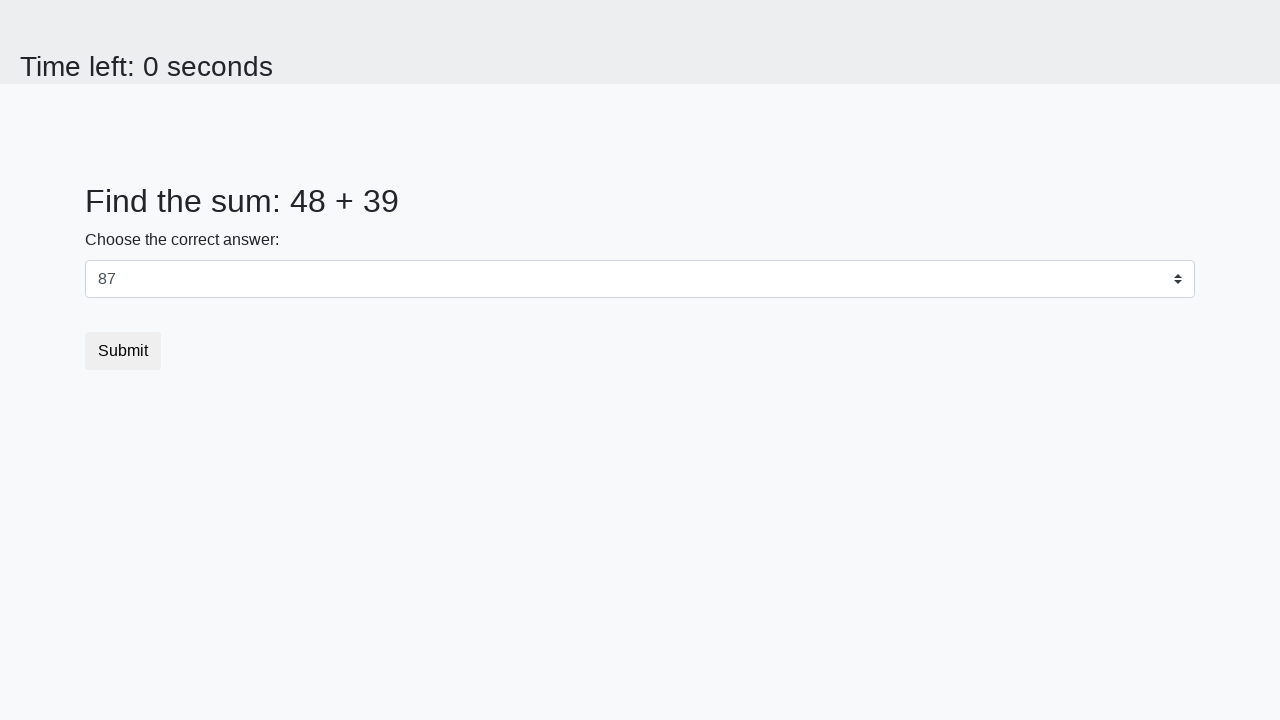

Clicked submit button to complete form at (123, 351) on .btn
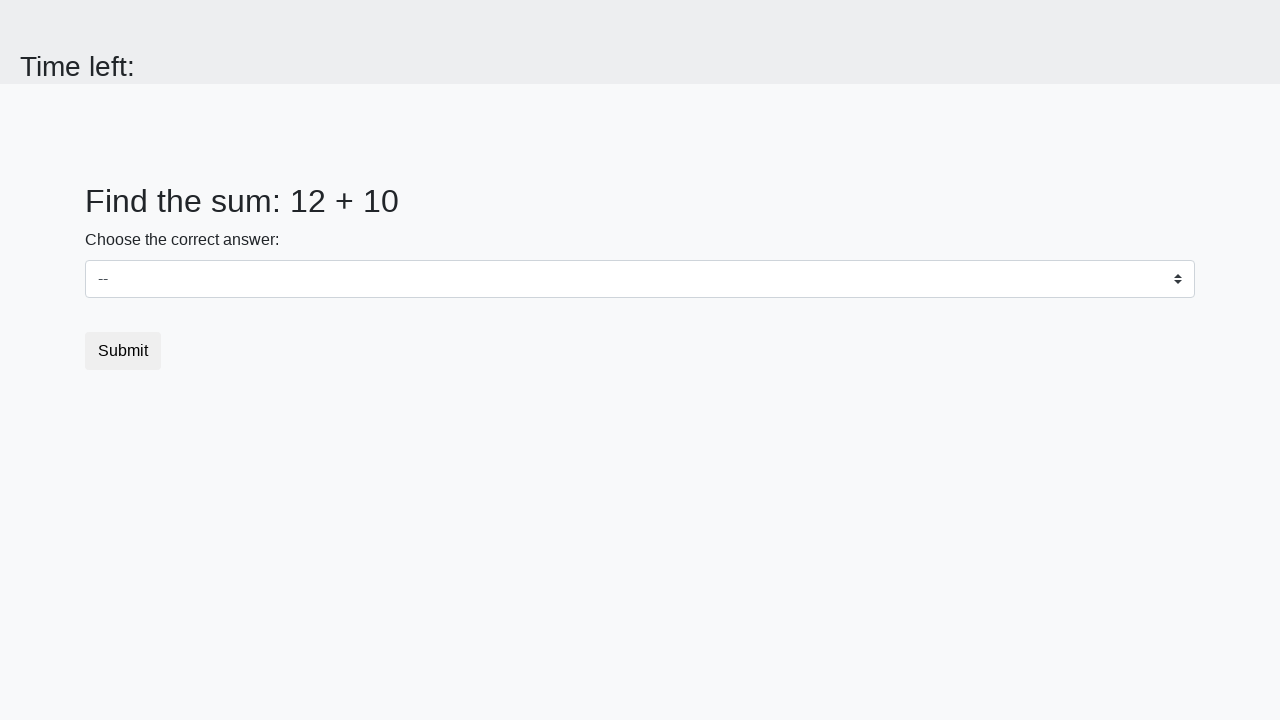

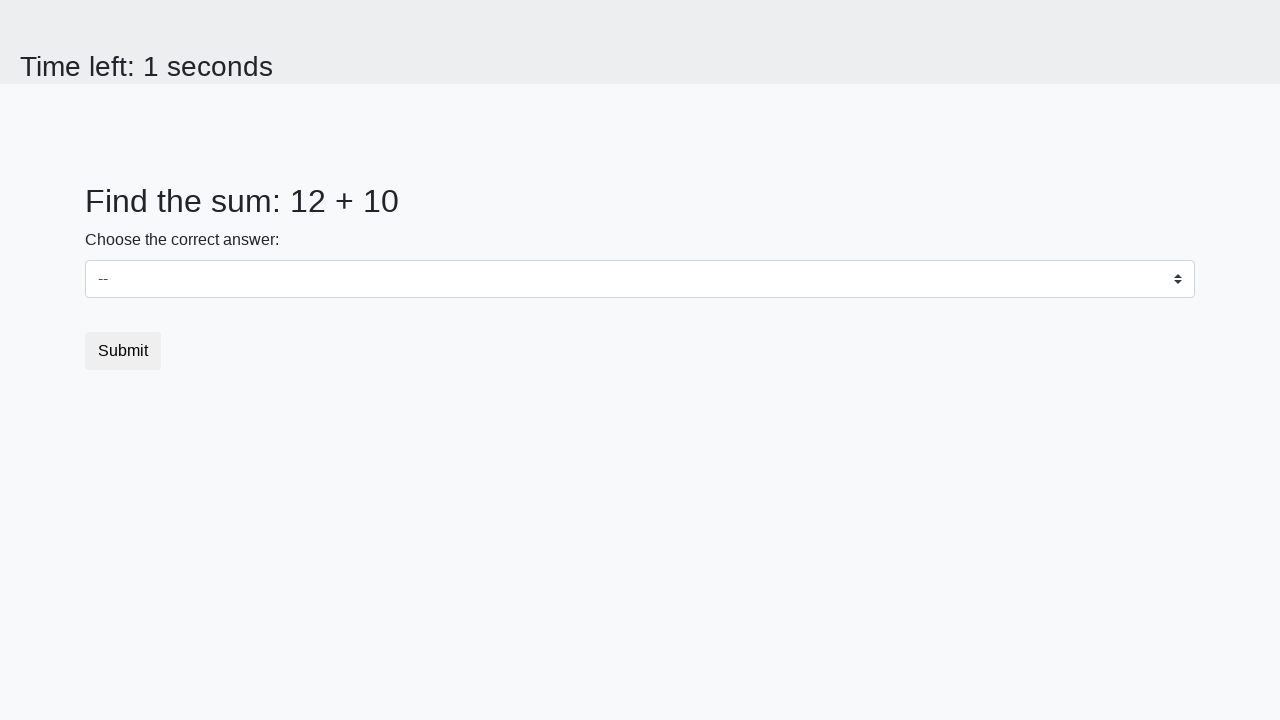